Navigates to the Korean e-People public proposal listing page, waits for the table to load, and clicks on the first proposal item to view its details.

Starting URL: https://www.epeople.go.kr/nep/prpsl/opnPrpl/opnpblPrpslList.npaid

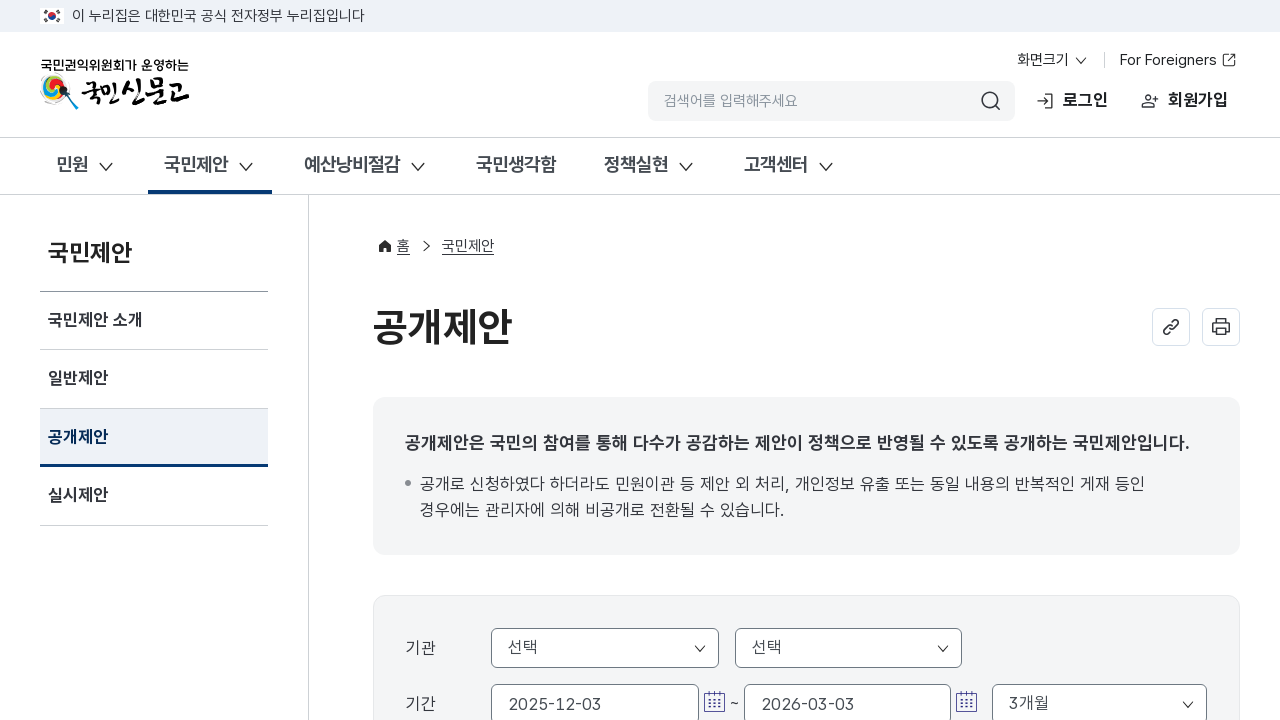

Navigated to Korean e-People public proposal listing page
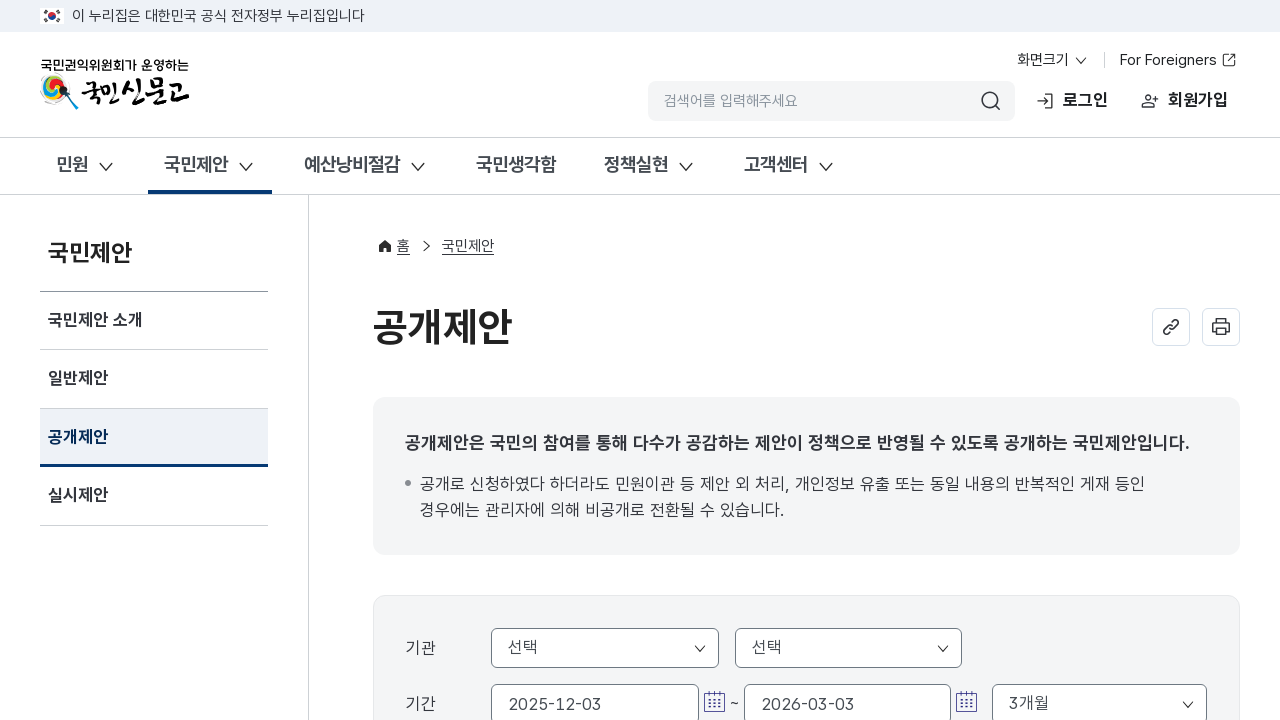

Proposal table loaded and tbody rows became visible
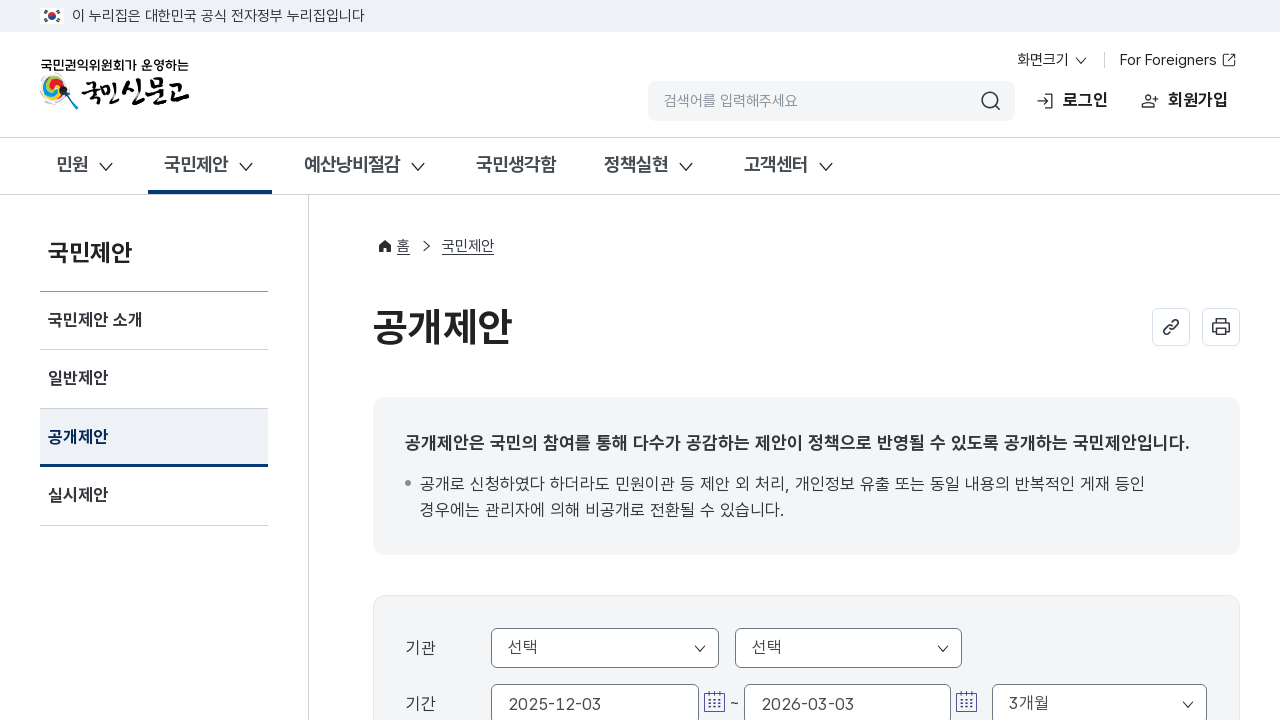

Clicked on the first proposal item to view its details at (531, 198) on tbody tr:first-child td:nth-child(2) a
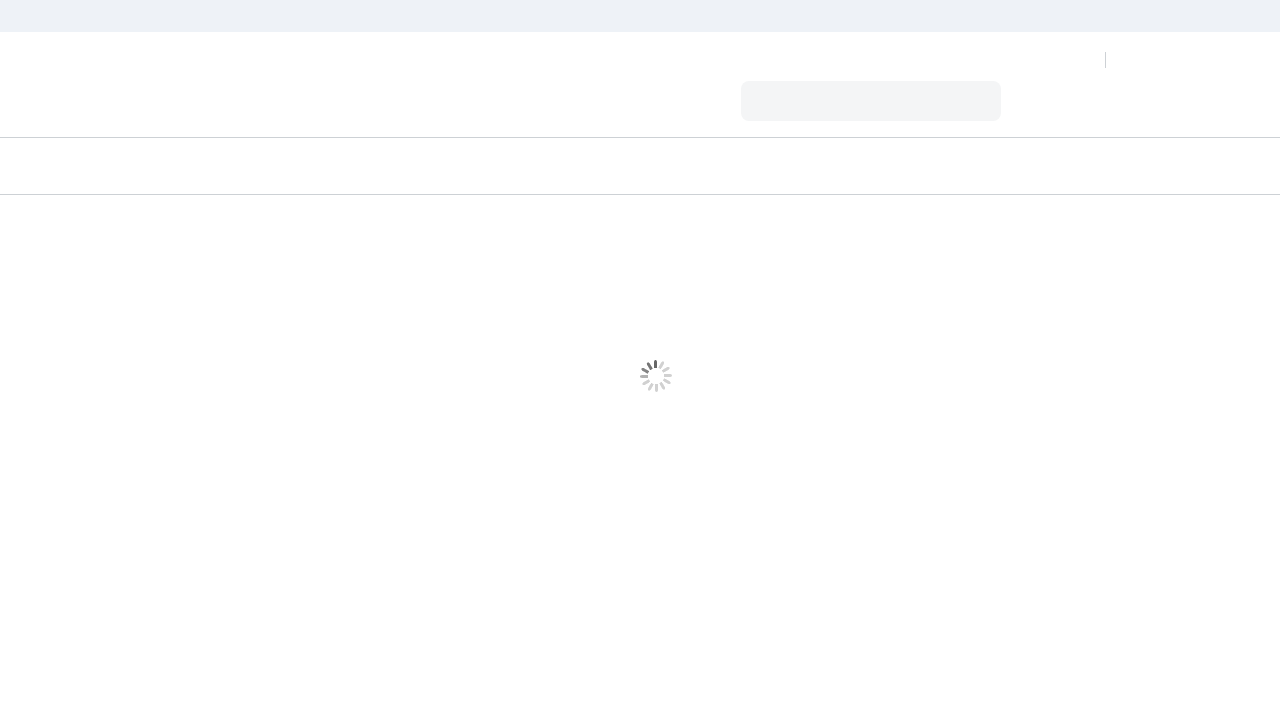

Proposal detail page content loaded successfully
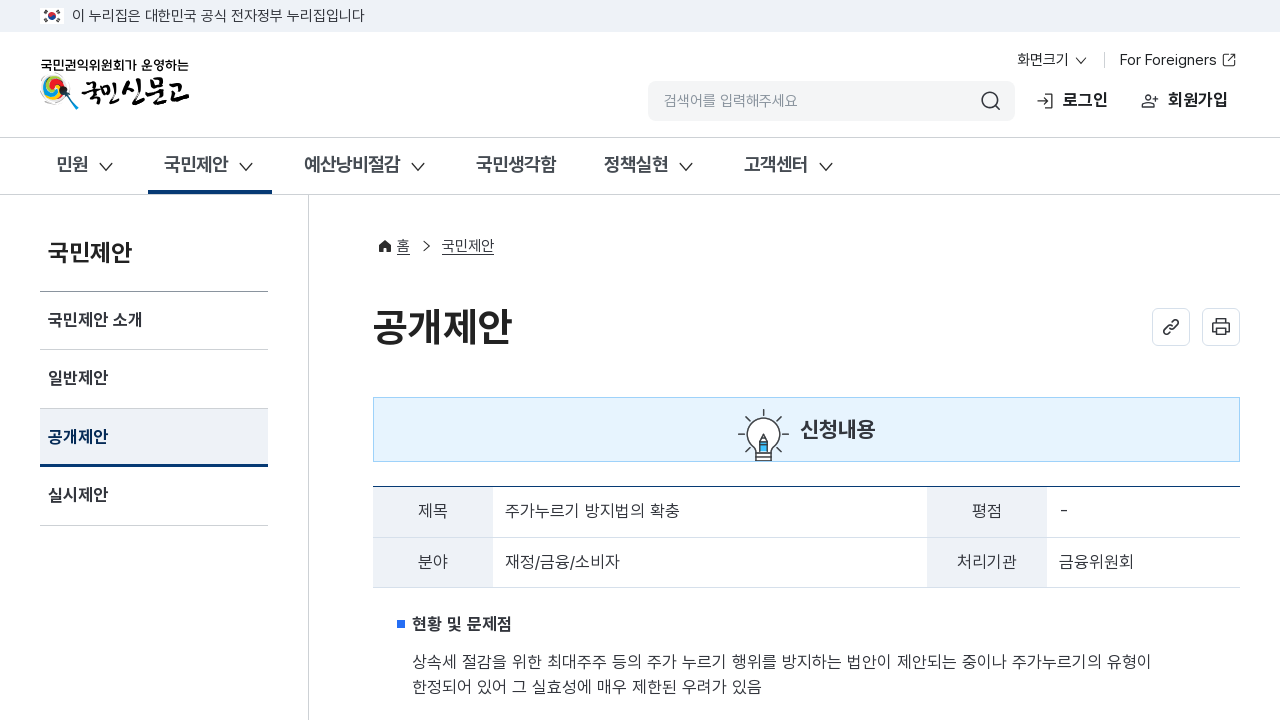

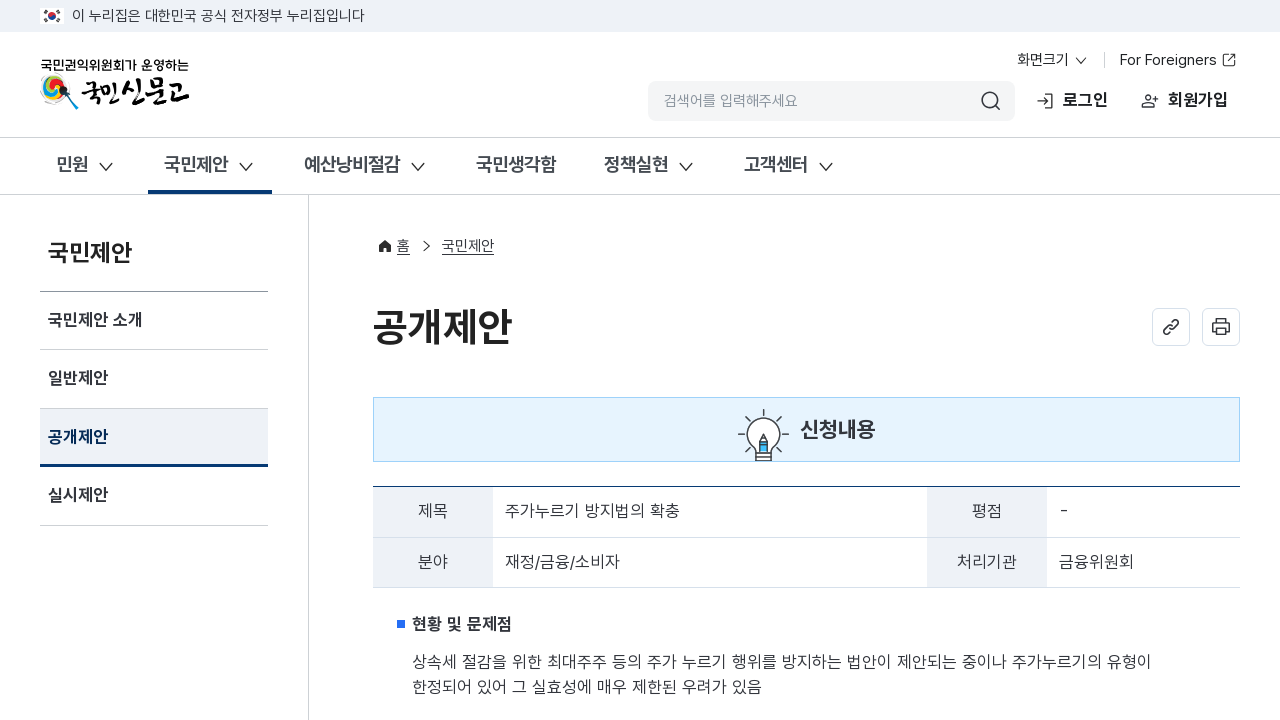